Tests searching for a car transfer pick-up service by navigating to the car rental page, selecting car transfer, entering flight details (UA305), selecting arrival date, and searching for available cars to a destination (Houston).

Starting URL: https://trip.com/

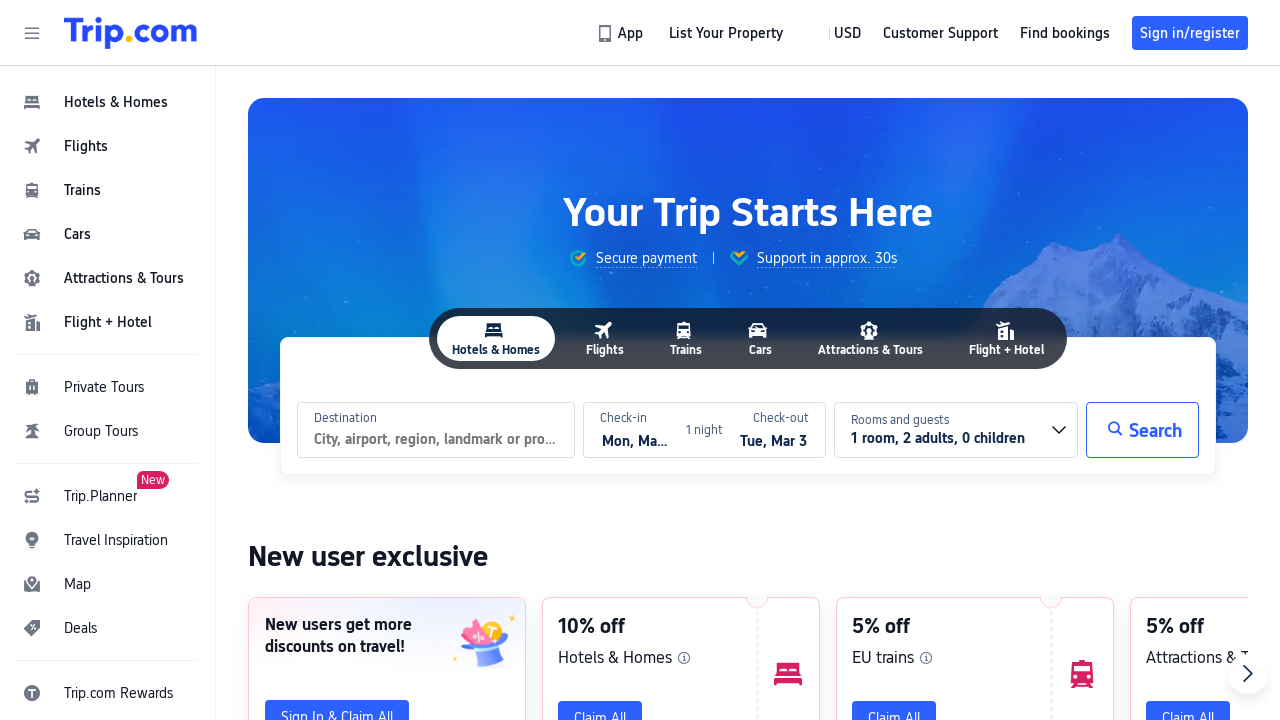

Clicked on cars navigation button at (108, 234) on #header_action_nav_cars
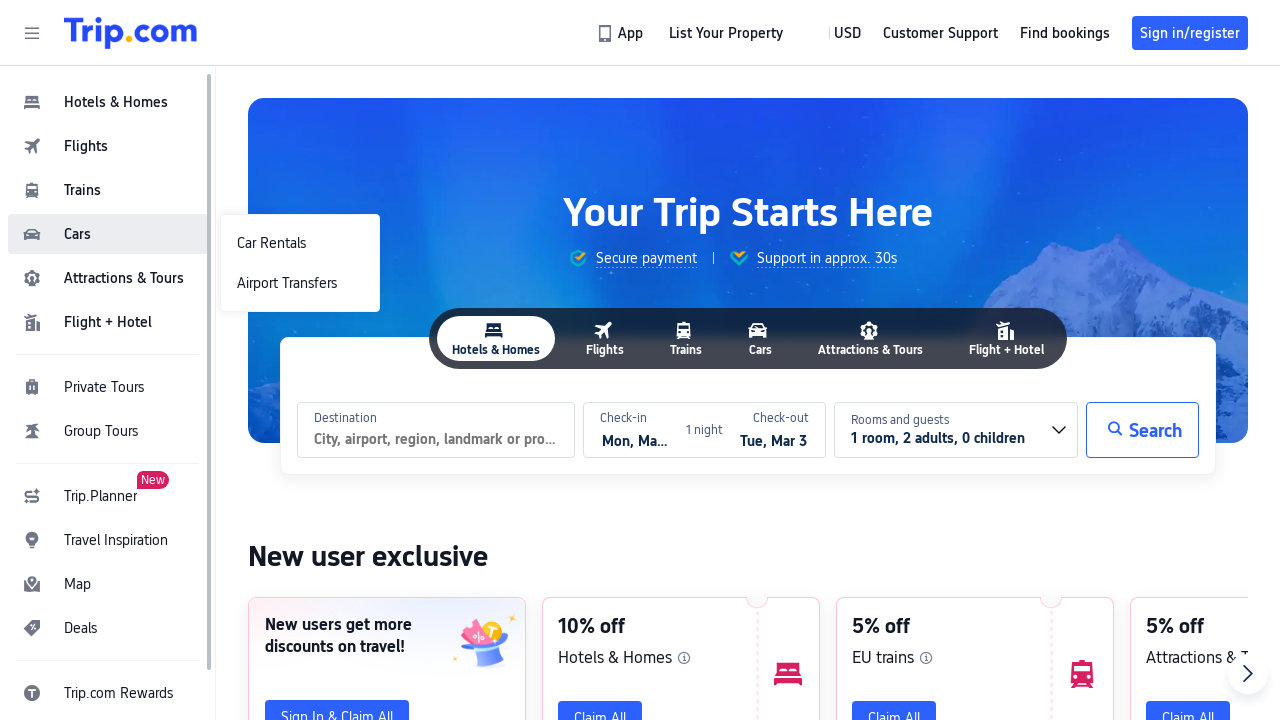

Selected Car Transfer option from navigation at (300, 283) on #header_action_nav_Airport\ Transfers
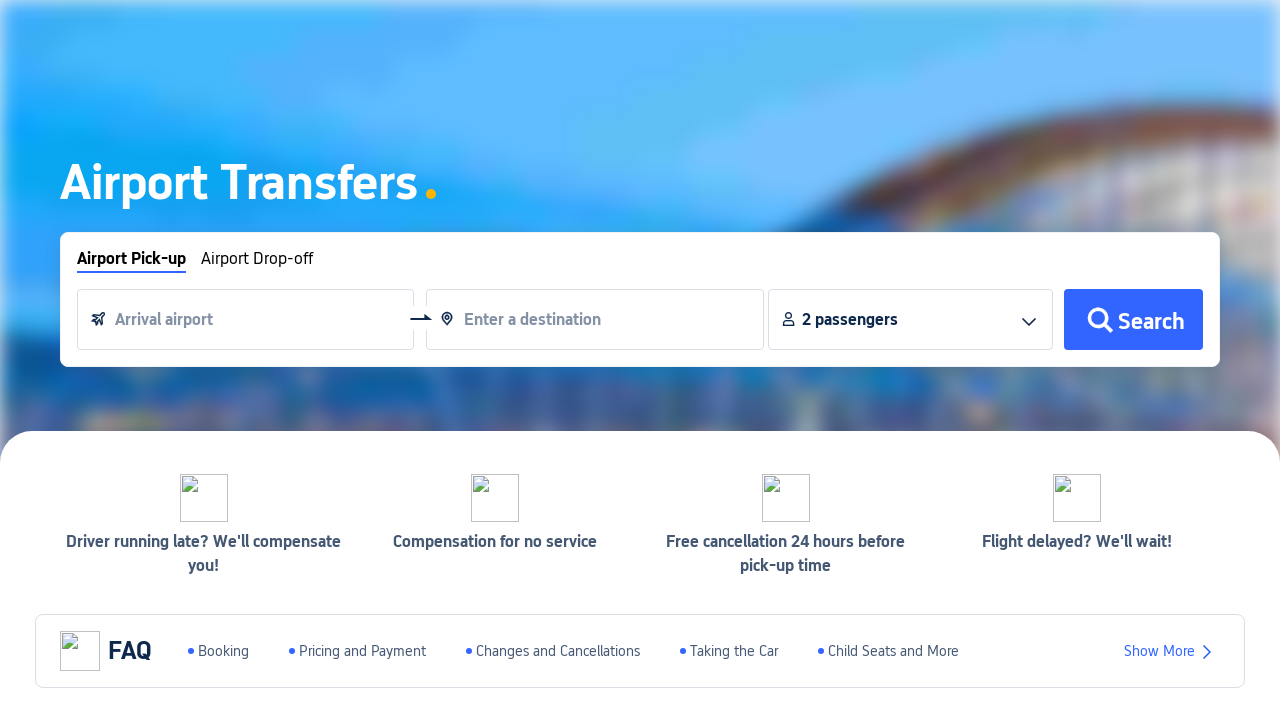

Clicked Pick Up option at (132, 261) on #pick
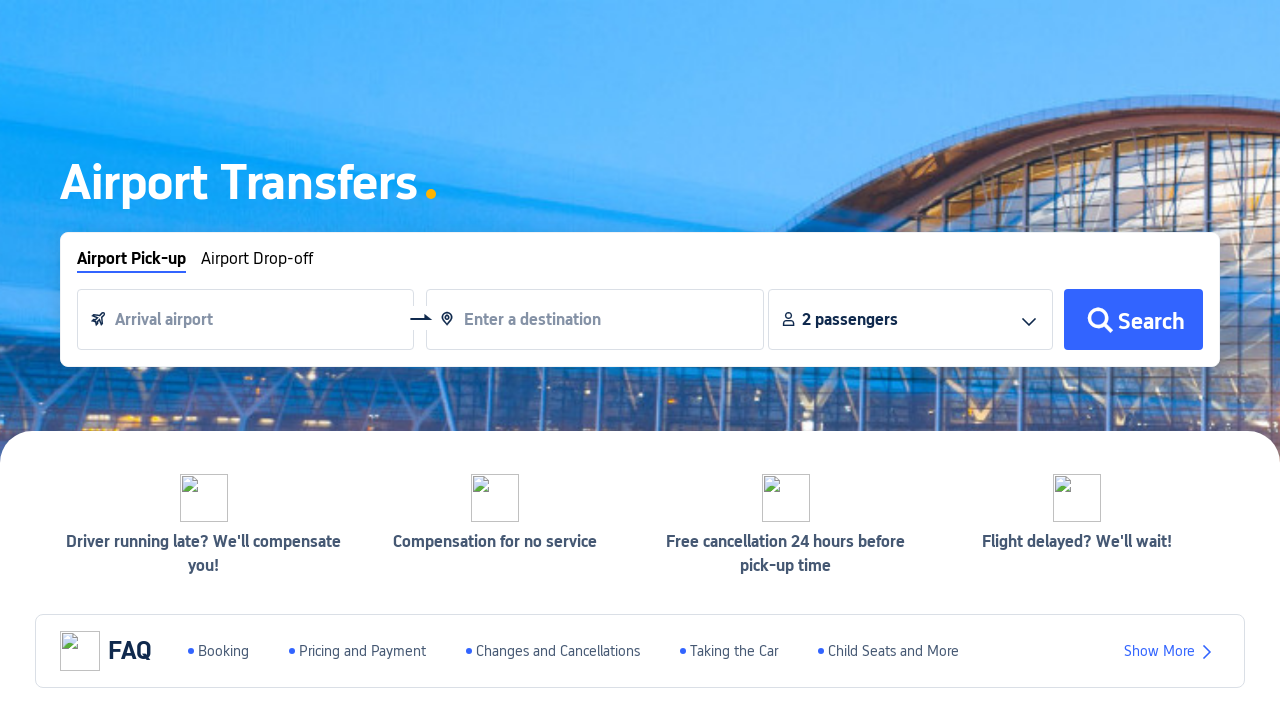

Clicked on Arrival Airport field to open flight selector at (246, 320) on #__next > div:nth-child(2) > div.index-layer > div.index-banner-wrapper > div.in
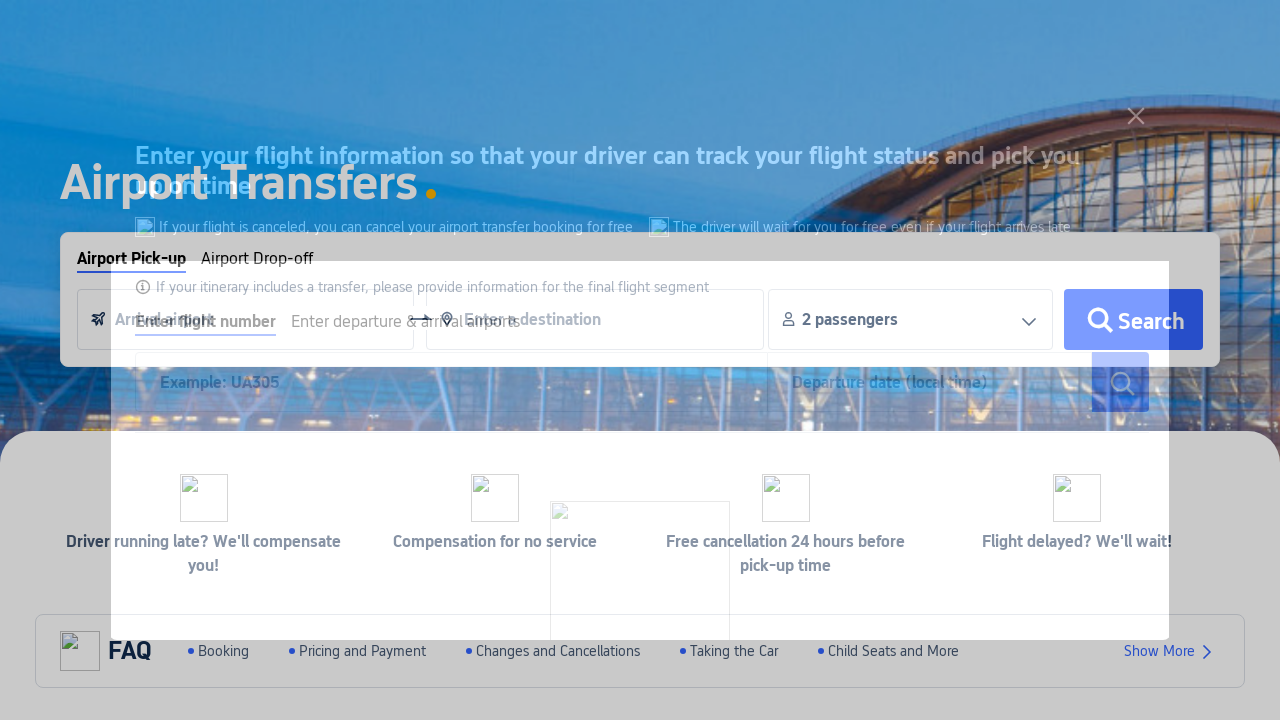

Waited for flight number input field to load
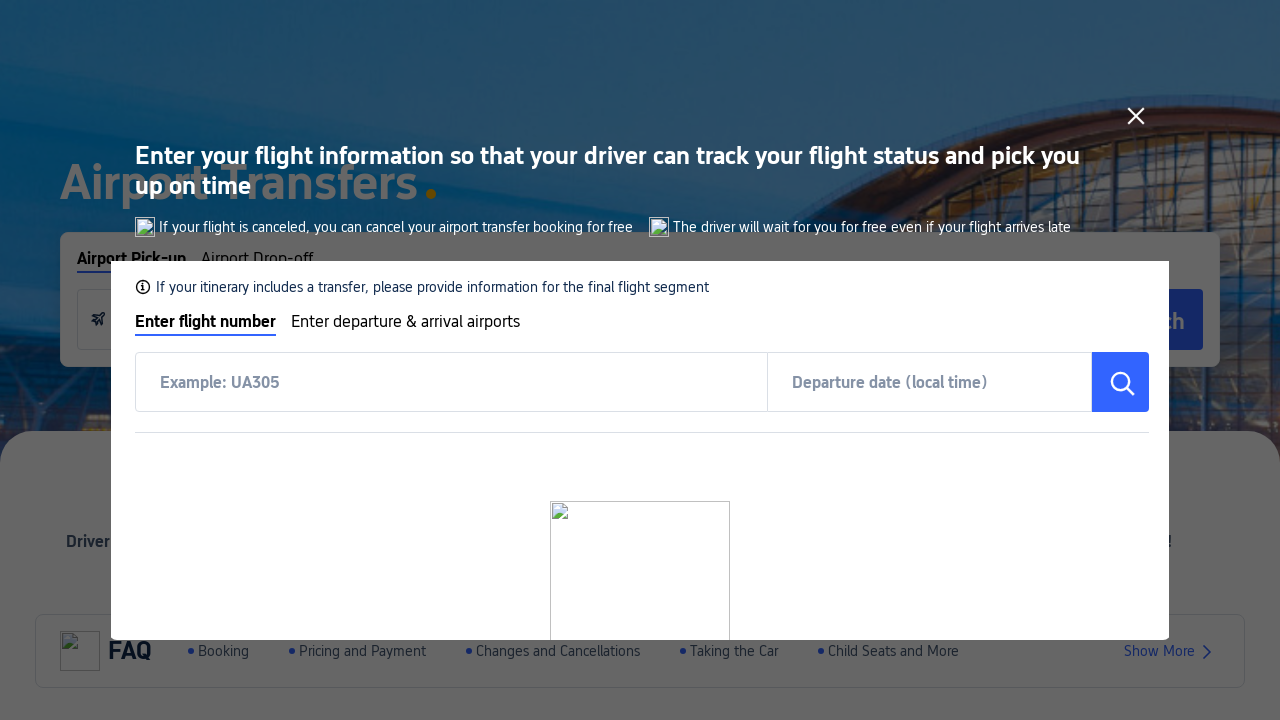

Entered flight number 'UA305' into flight field on body > div.thanos-modal-mask.fadeIn > div > div > div.el-scrollbar__wrap > div >
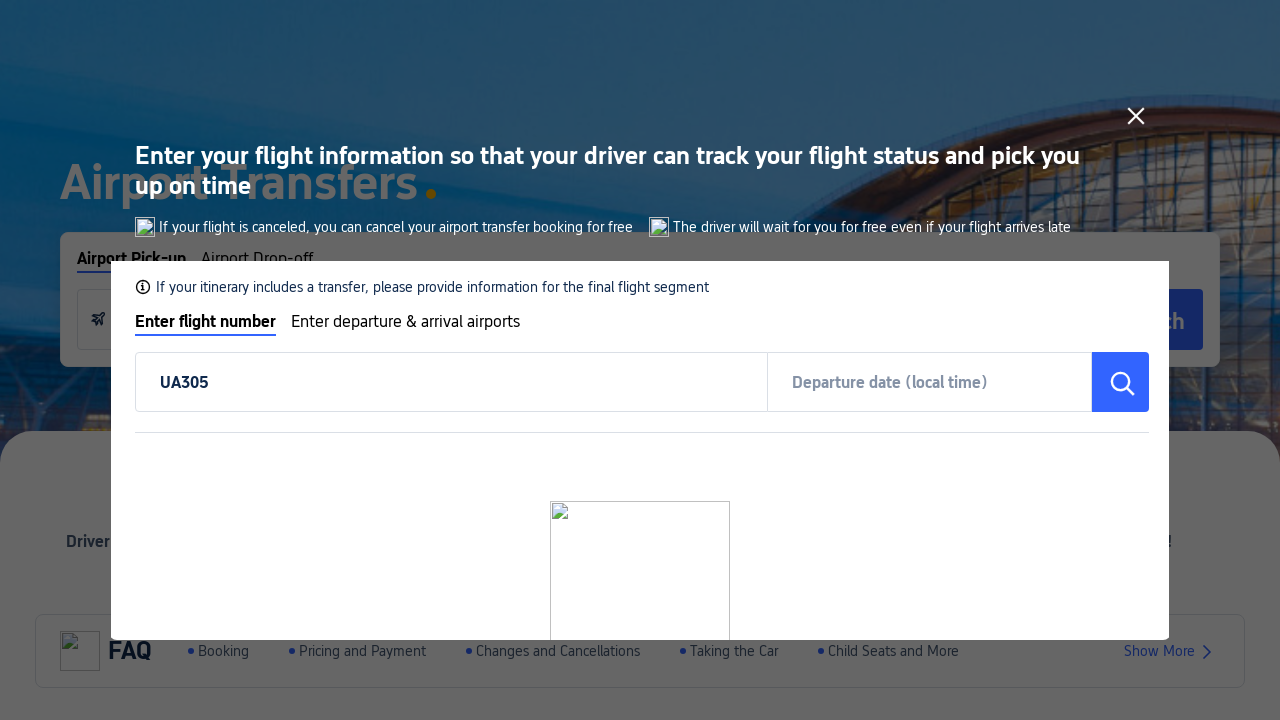

Clicked on Arrival Date field to open date picker at (890, 382) on body>div.thanos-modal-mask.fadeIn>div>div>div.el-scrollbar__wrap>div>div.flight_
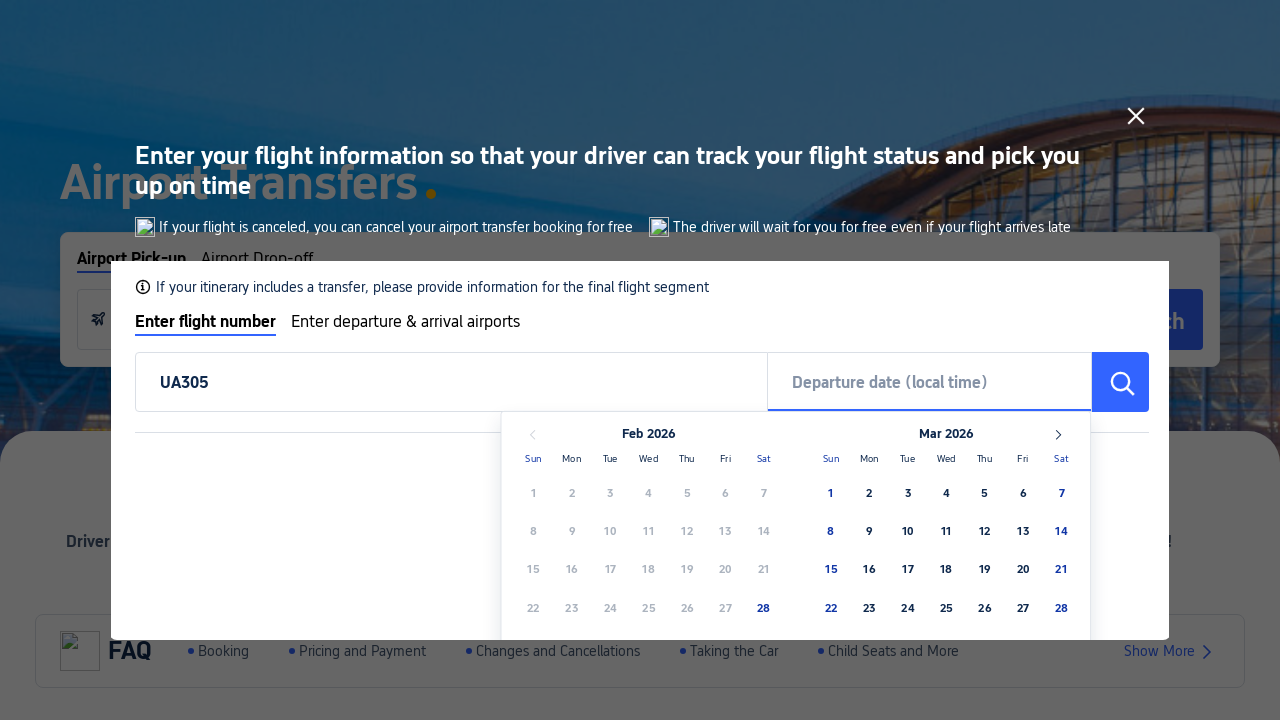

Selected arrival date from calendar at (985, 569) on body > div.thanos-modal-mask.fadeIn > div > div > div.el-scrollbar__wrap > div >
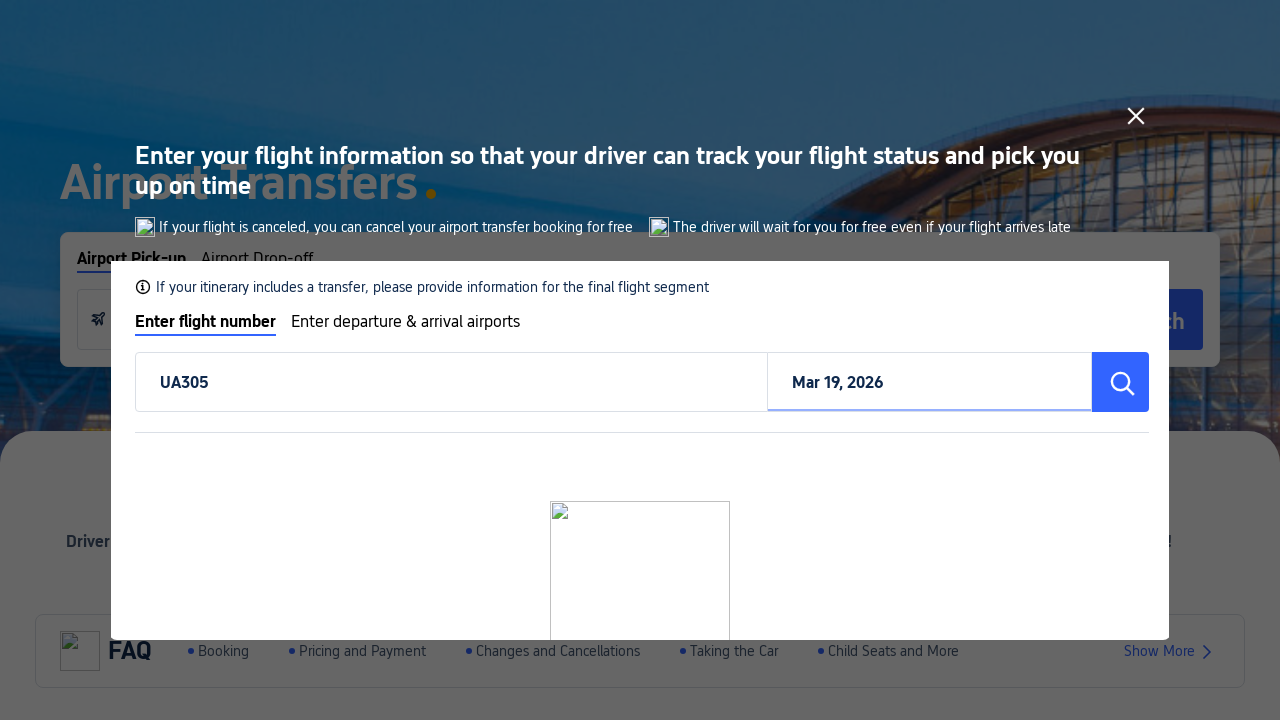

Clicked Search button in flight details modal at (1121, 382) on body > div.thanos-modal-mask.fadeIn > div > div > div.el-scrollbar__wrap > div >
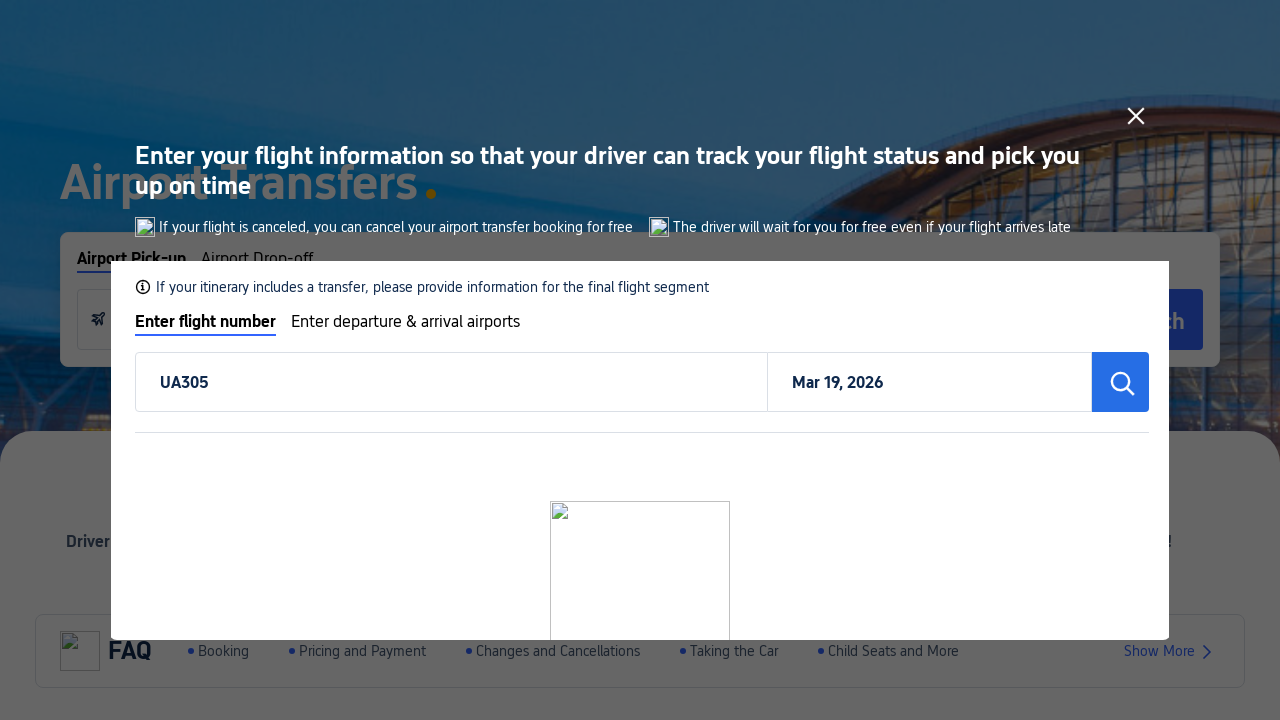

Selected flight UA305 from search results at (951, 502) on body > div.thanos-modal-mask.fadeIn > div > div > div.el-scrollbar__wrap > div >
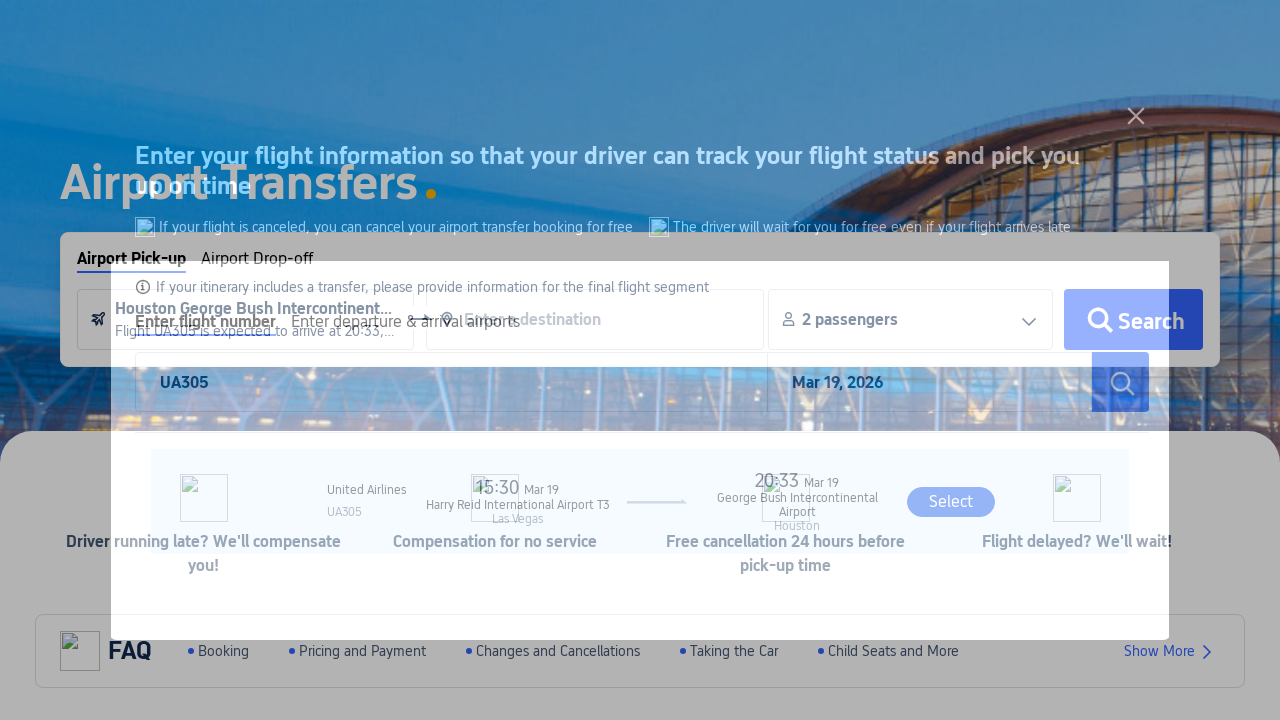

Waited for destination input field to load
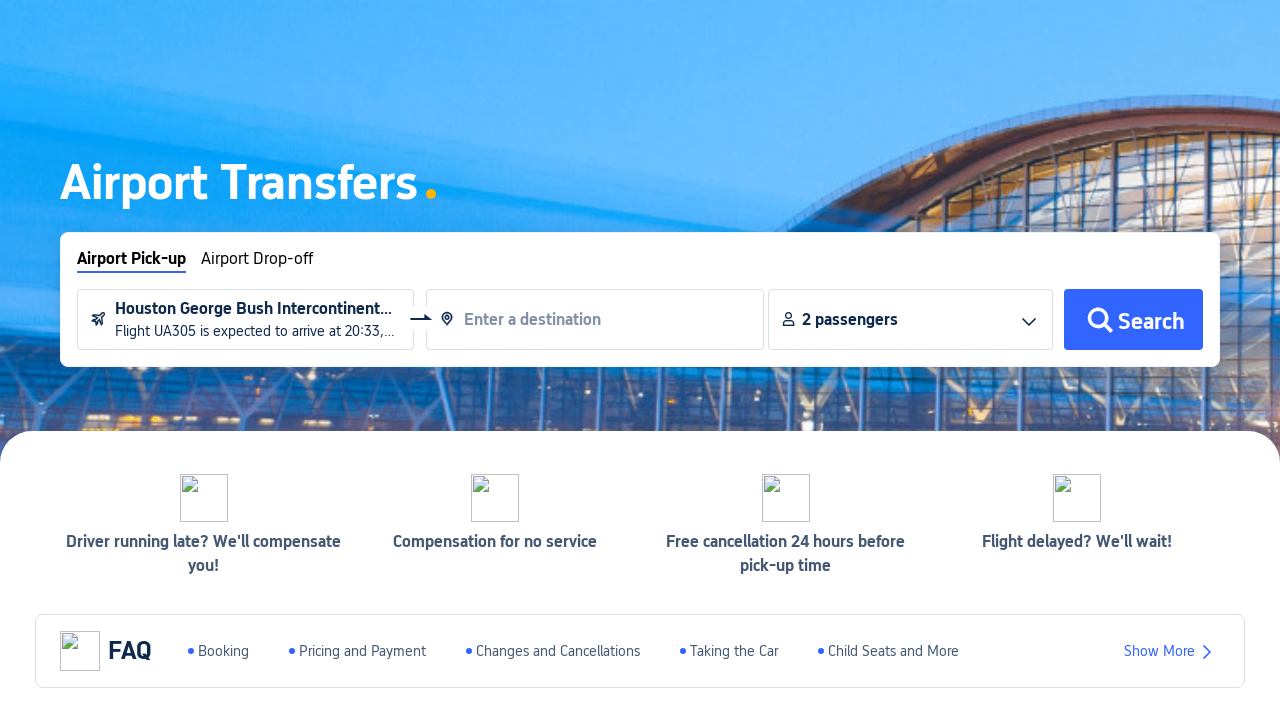

Entered 'Houston' as destination on #__next > div:nth-child(2) > div.index-layer > div.index-banner-wrapper > div.in
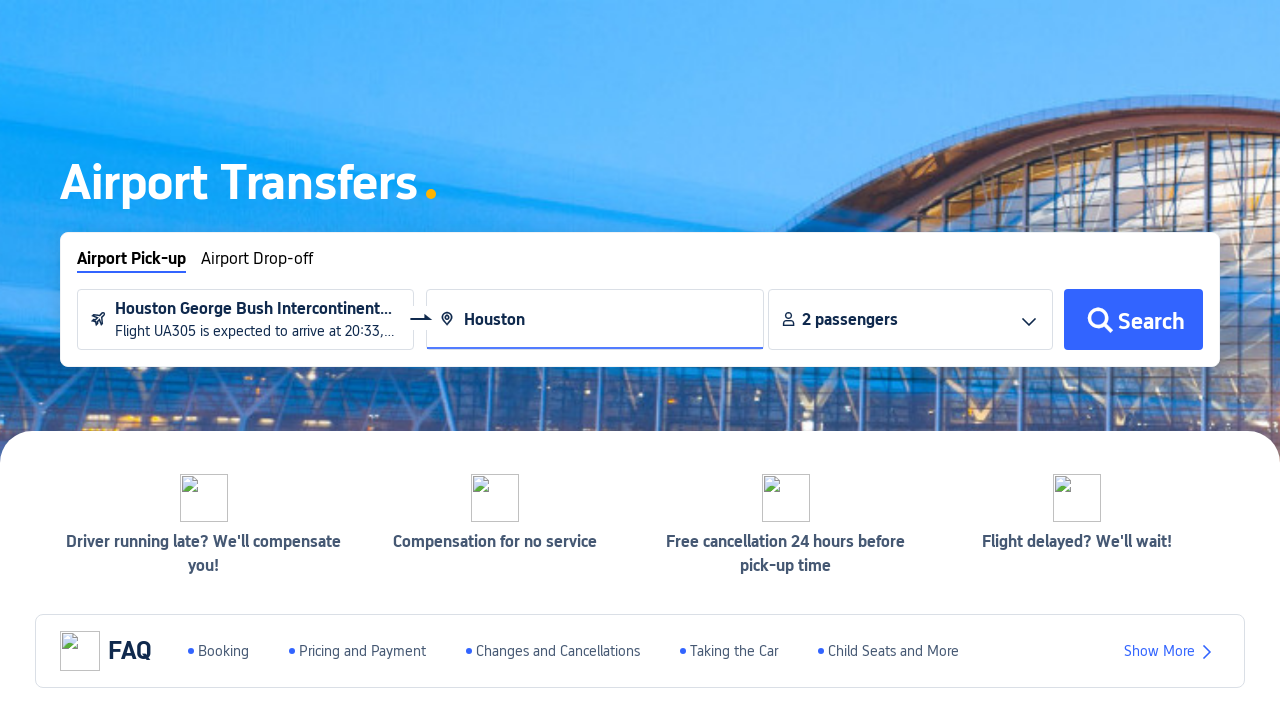

Selected Houston destination from dropdown suggestions at (502, 474) on #__next > div:nth-child(2) > div.index-layer > div.index-banner-wrapper > div.in
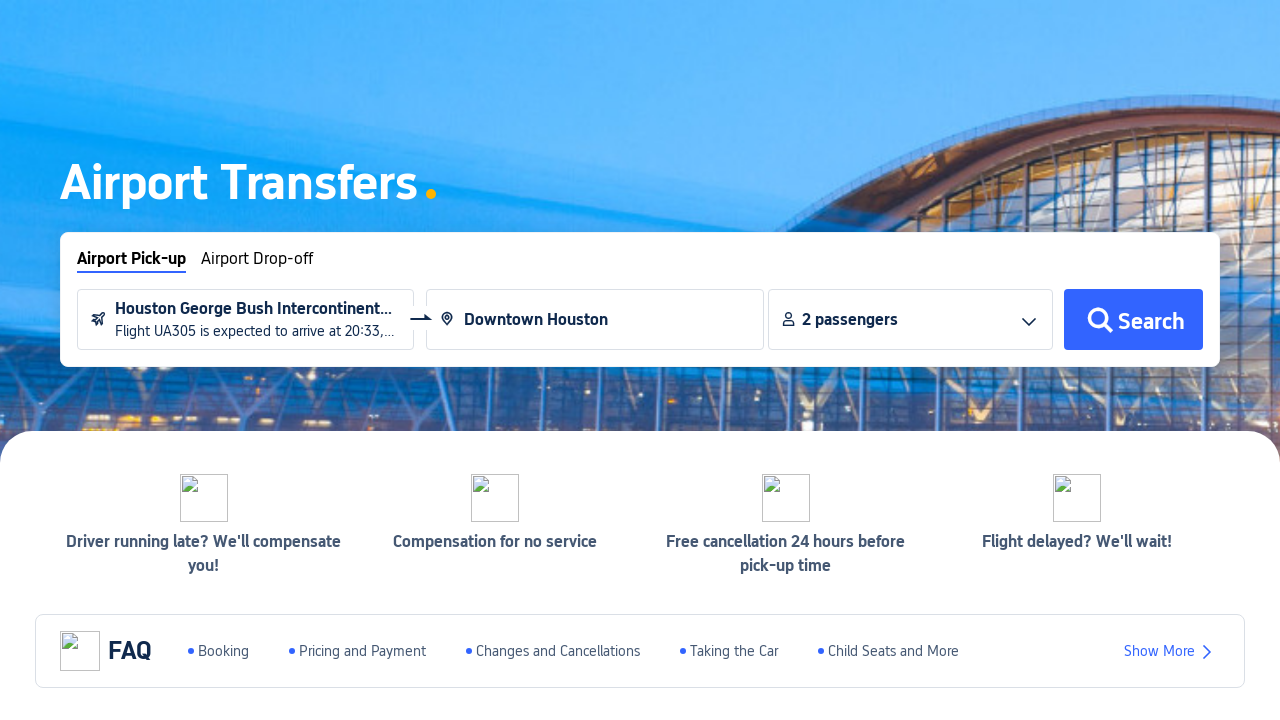

Clicked Search Car Transfer button to initiate search at (1133, 320) on #__next > div:nth-child(2) > div.index-layer > div.index-banner-wrapper > div.in
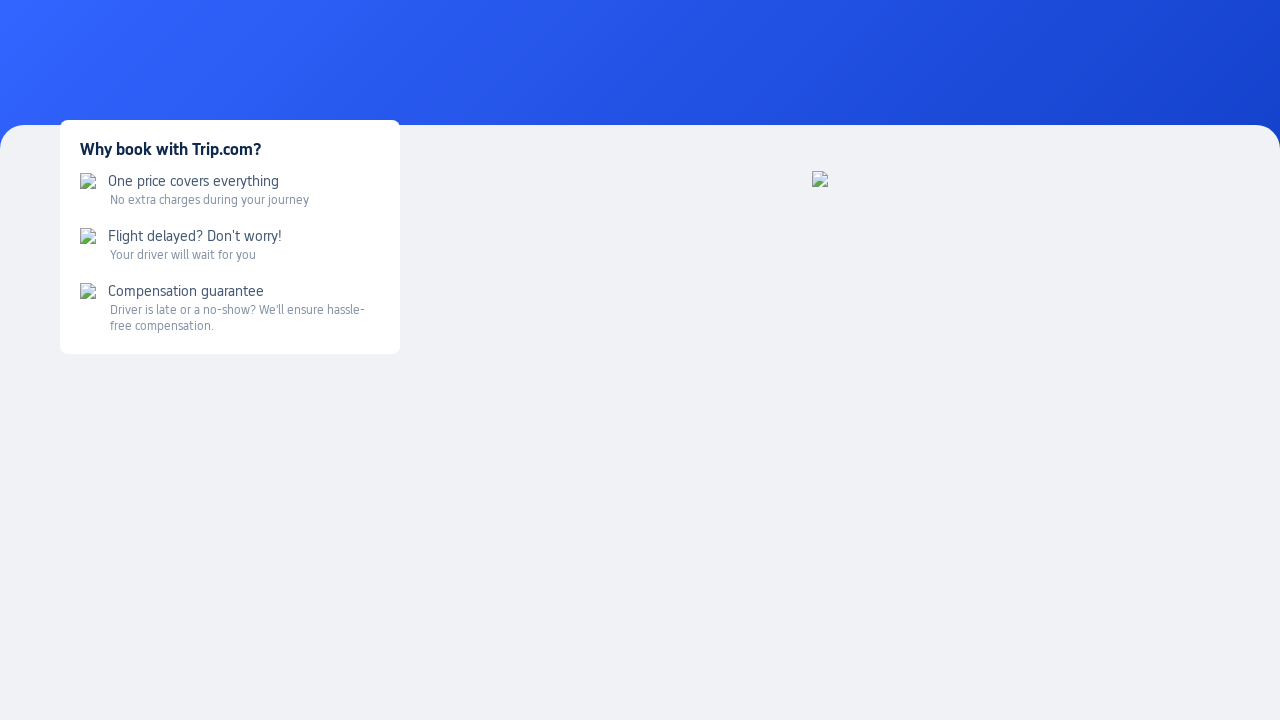

Car transfer search results loaded successfully
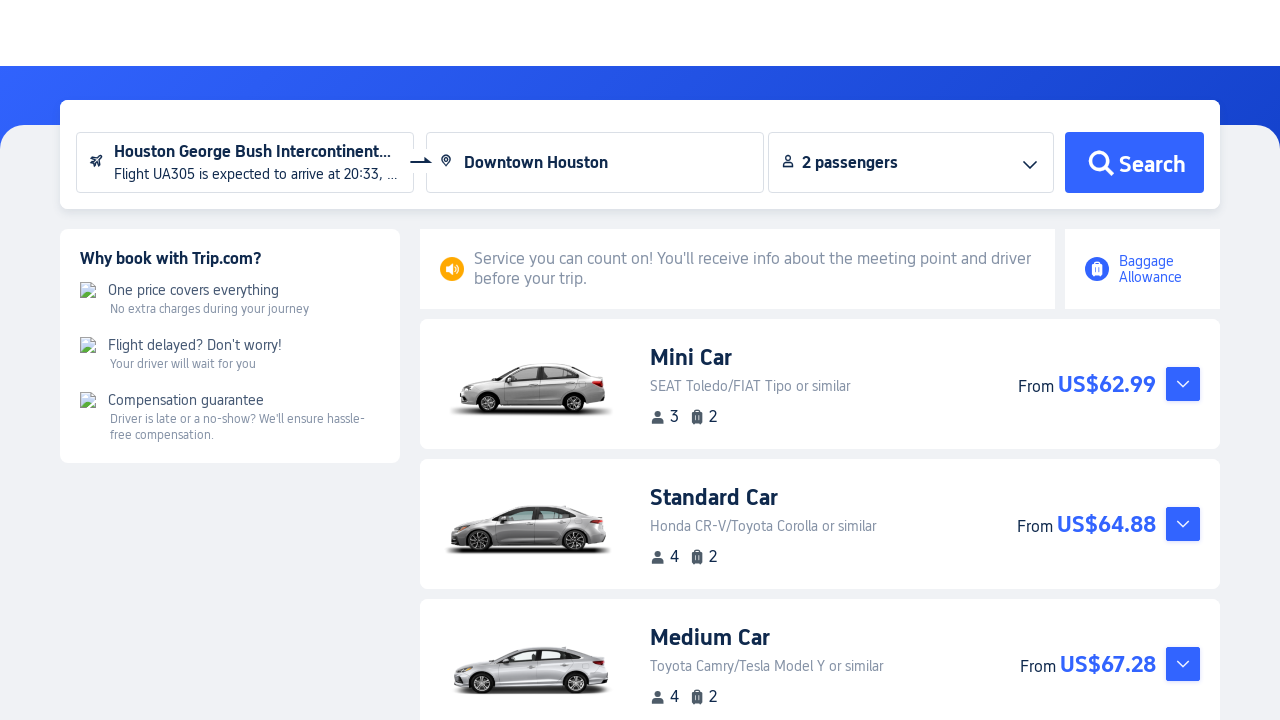

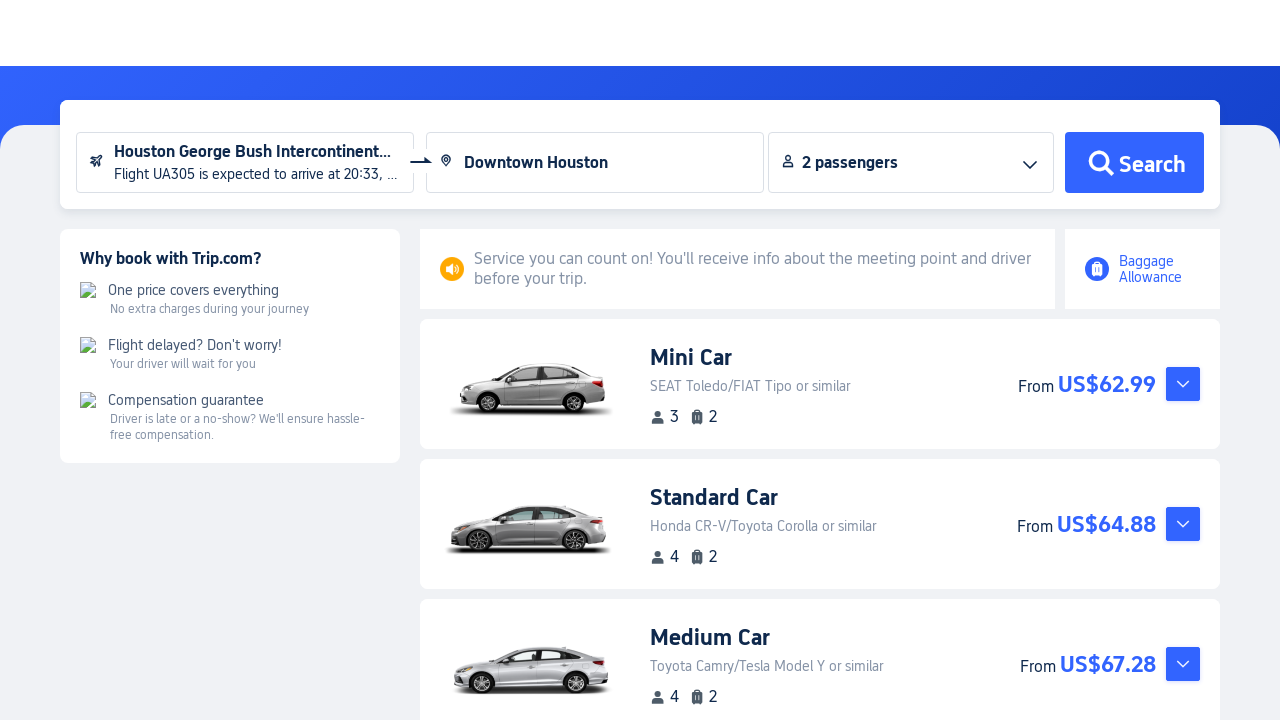